Tests window switching functionality by clicking a link that opens a new window, verifying content in both windows, and switching between them

Starting URL: https://the-internet.herokuapp.com/windows

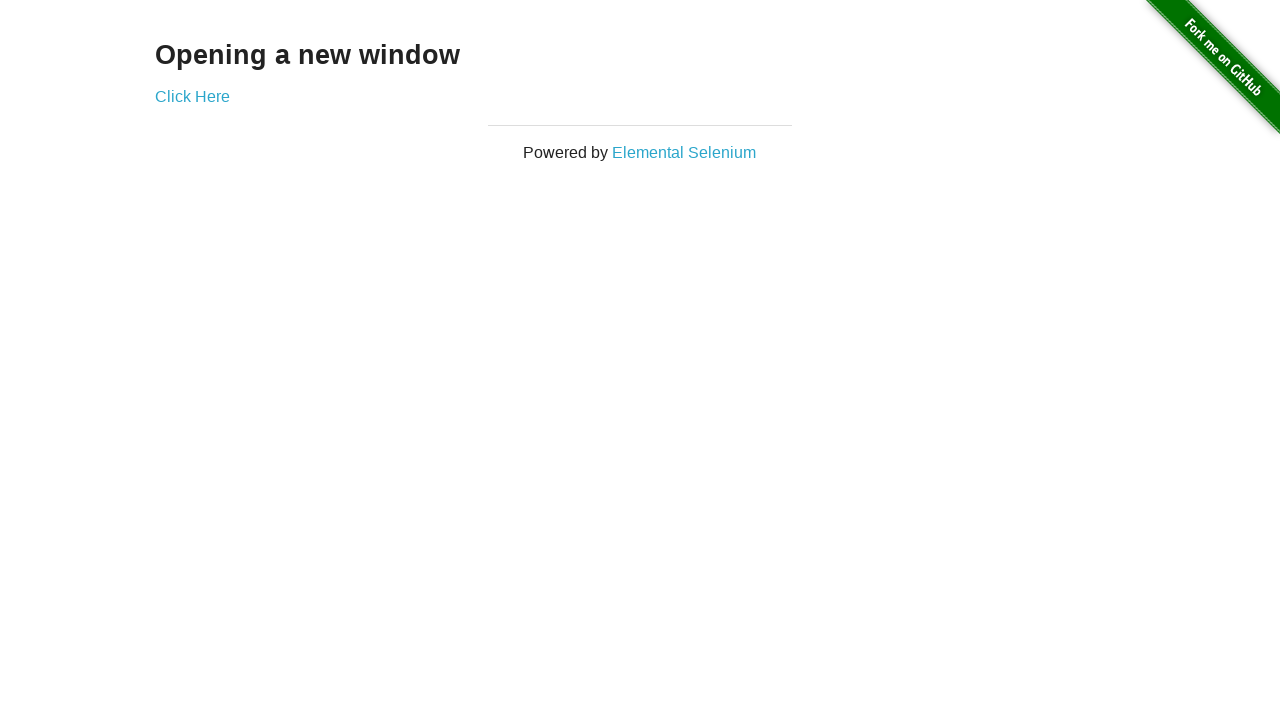

Verified 'Opening a new window' text is displayed on the page
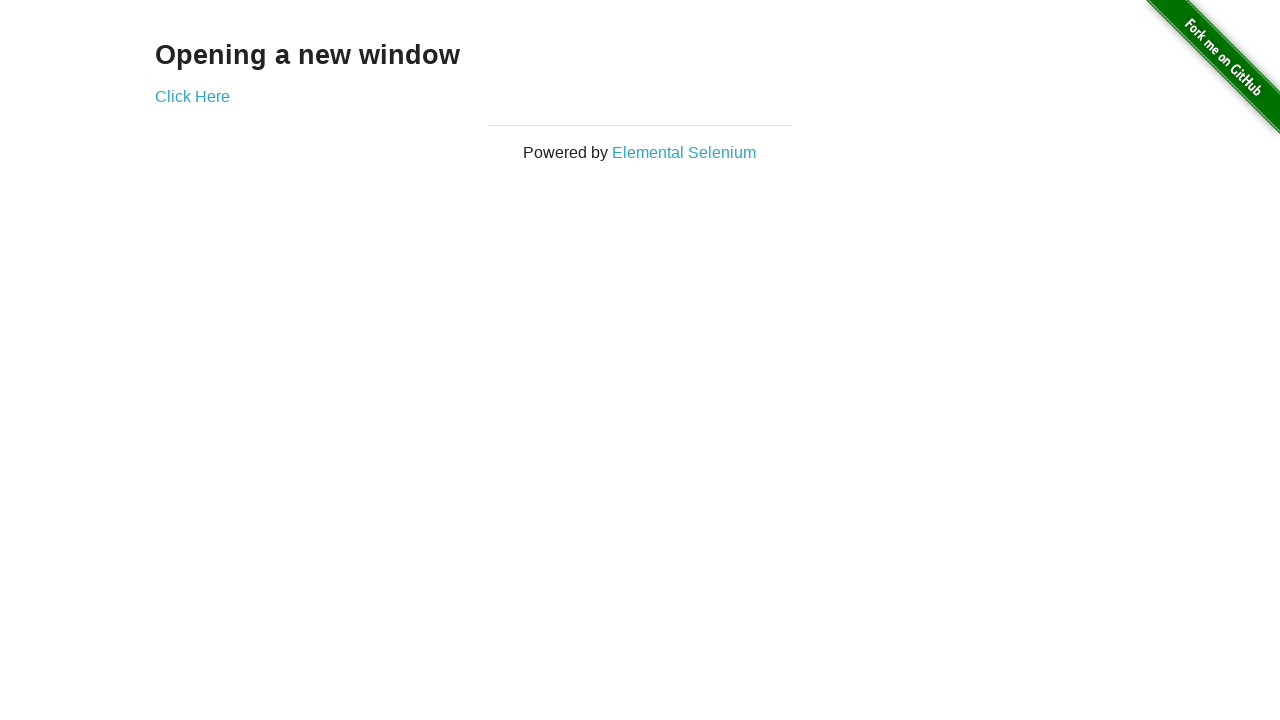

Verified page title contains 'The Internet'
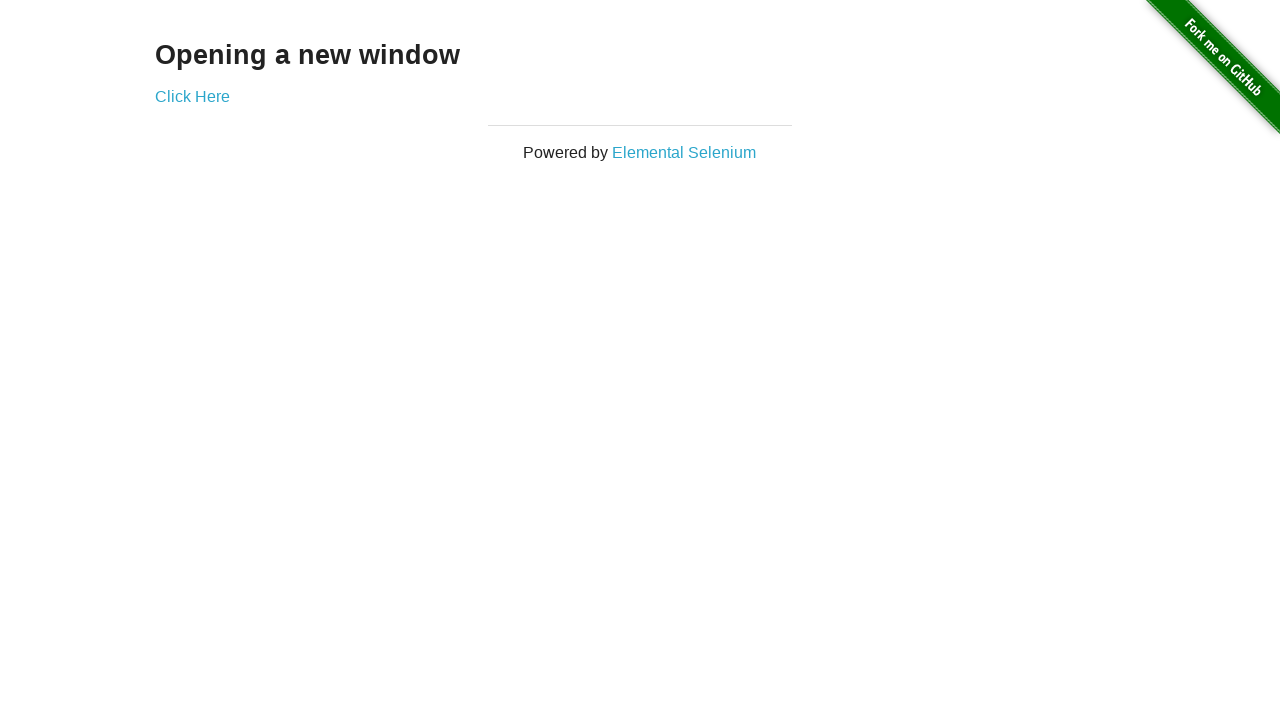

Clicked 'Click Here' link and new window opened at (192, 96) on text='Click Here'
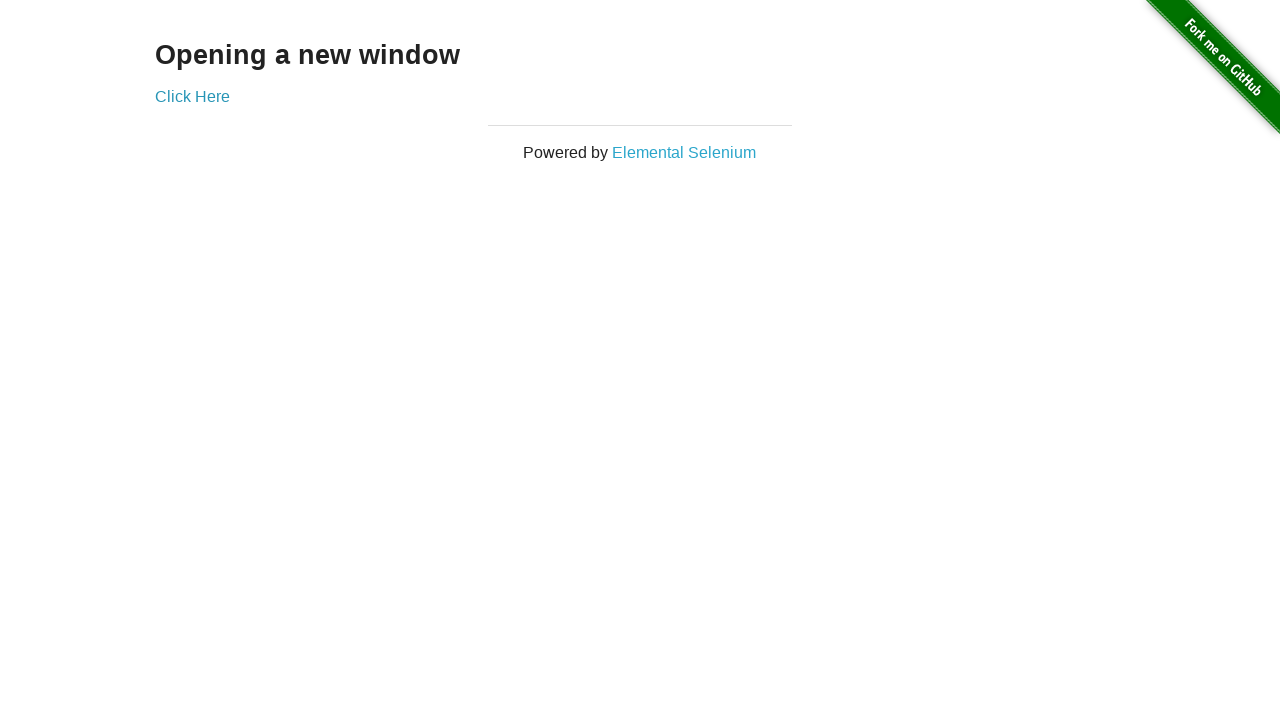

Verified new window title is 'New Window'
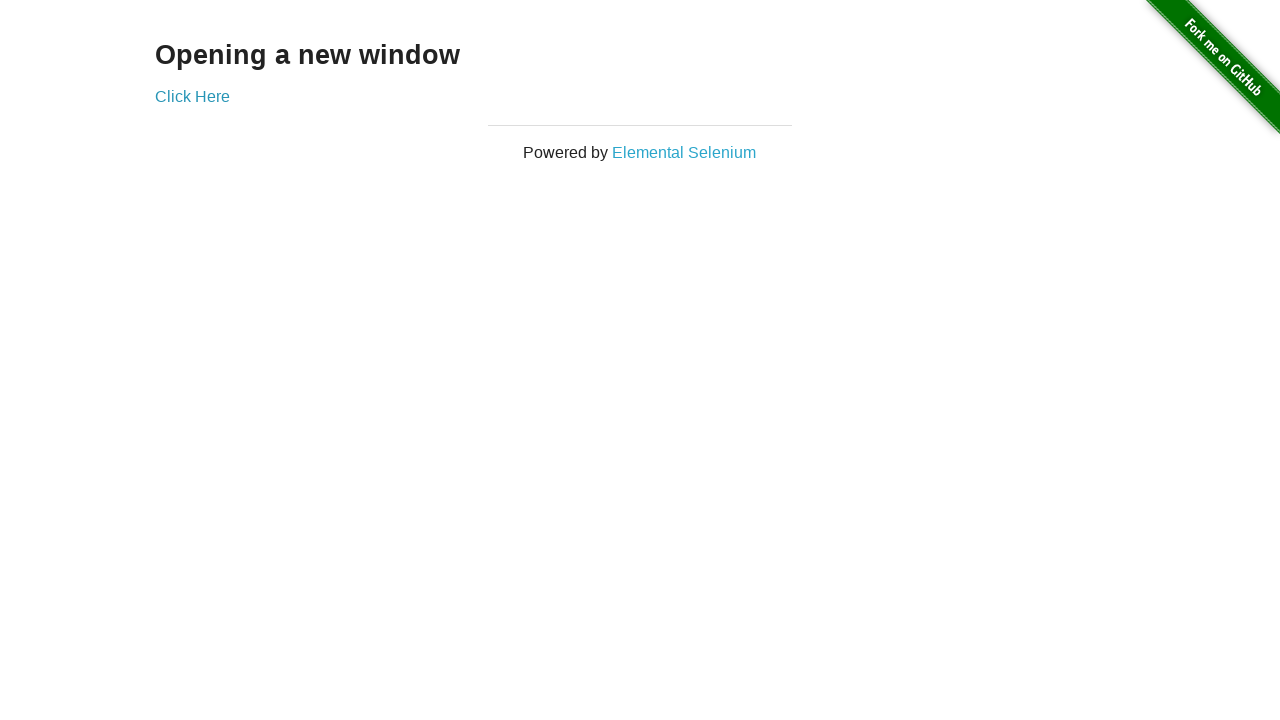

Verified 'New Window' heading is visible in the new window
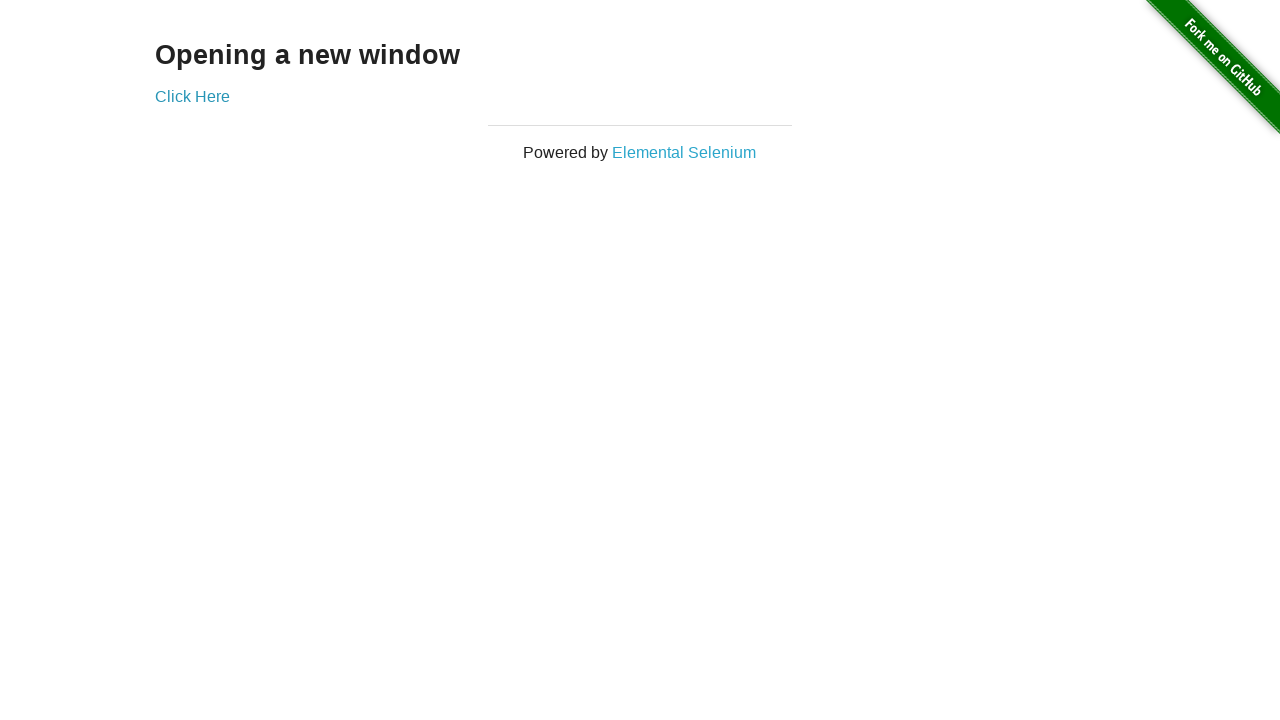

Verified original window title is 'The Internet'
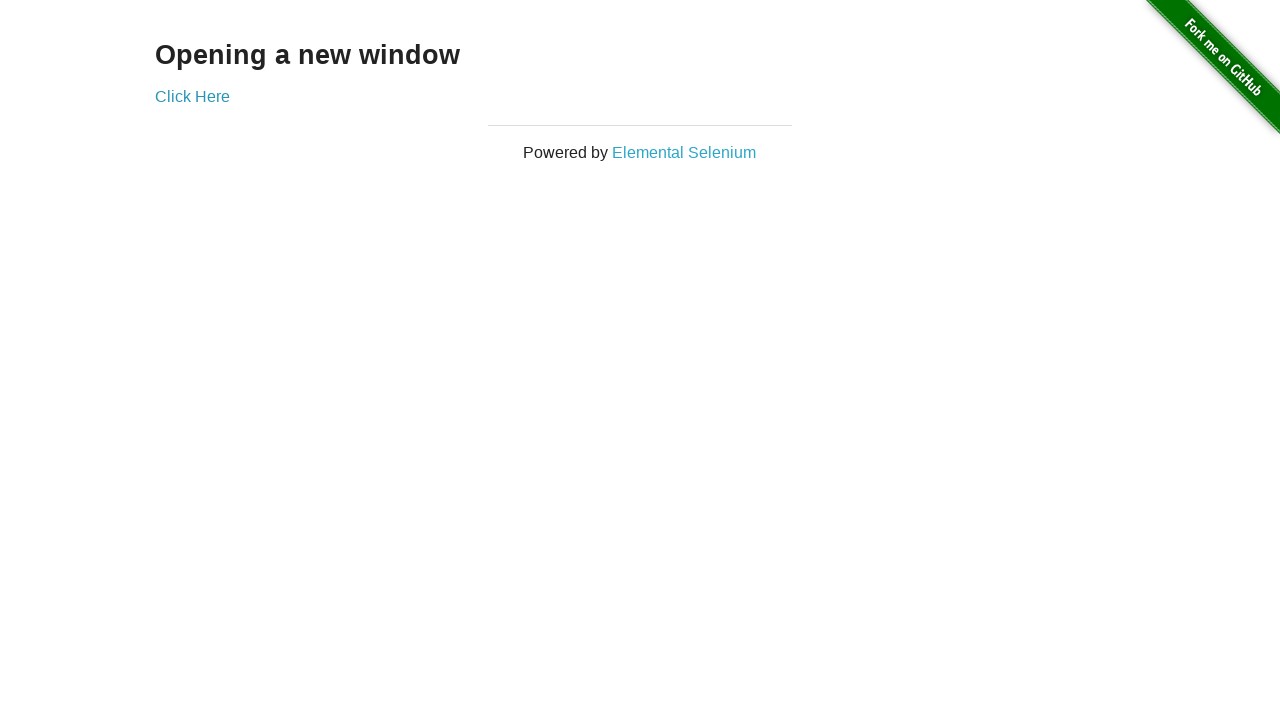

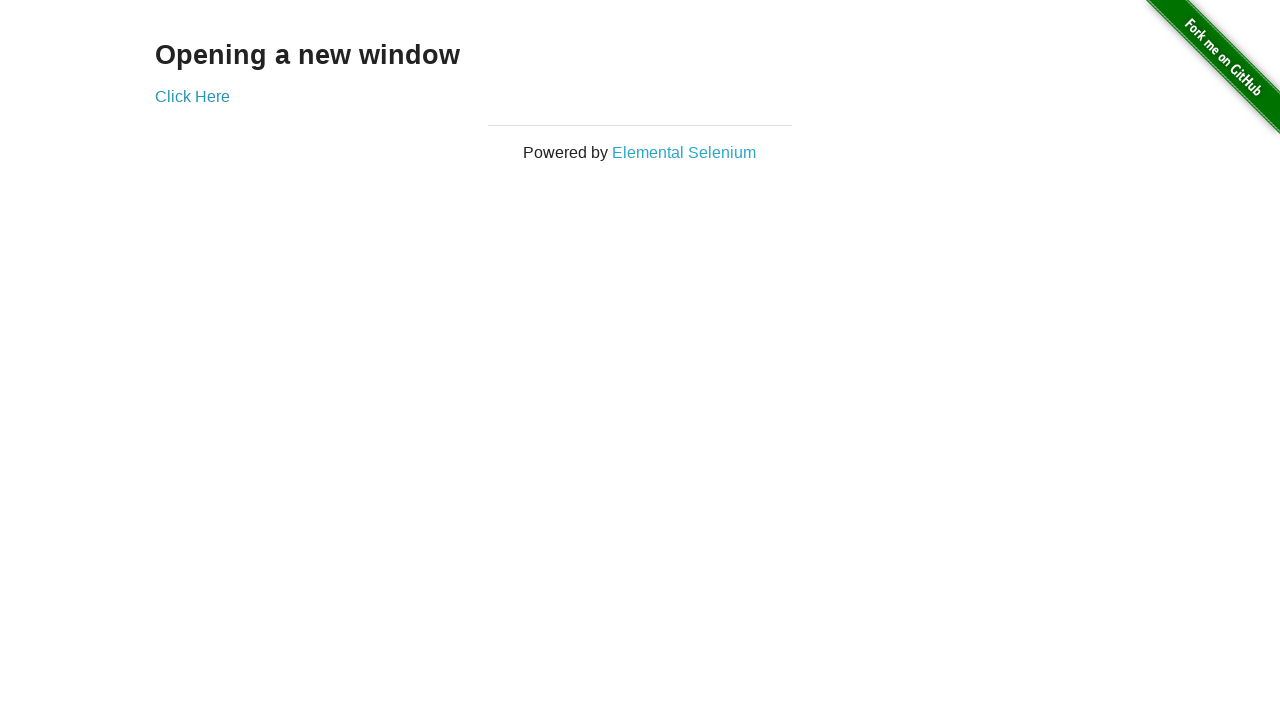